Tests JavaScript alert handling by triggering three types of alerts (simple alert, confirm dialog, and prompt dialog) and interacting with each - accepting, dismissing, and entering text respectively.

Starting URL: https://the-internet.herokuapp.com/javascript_alerts

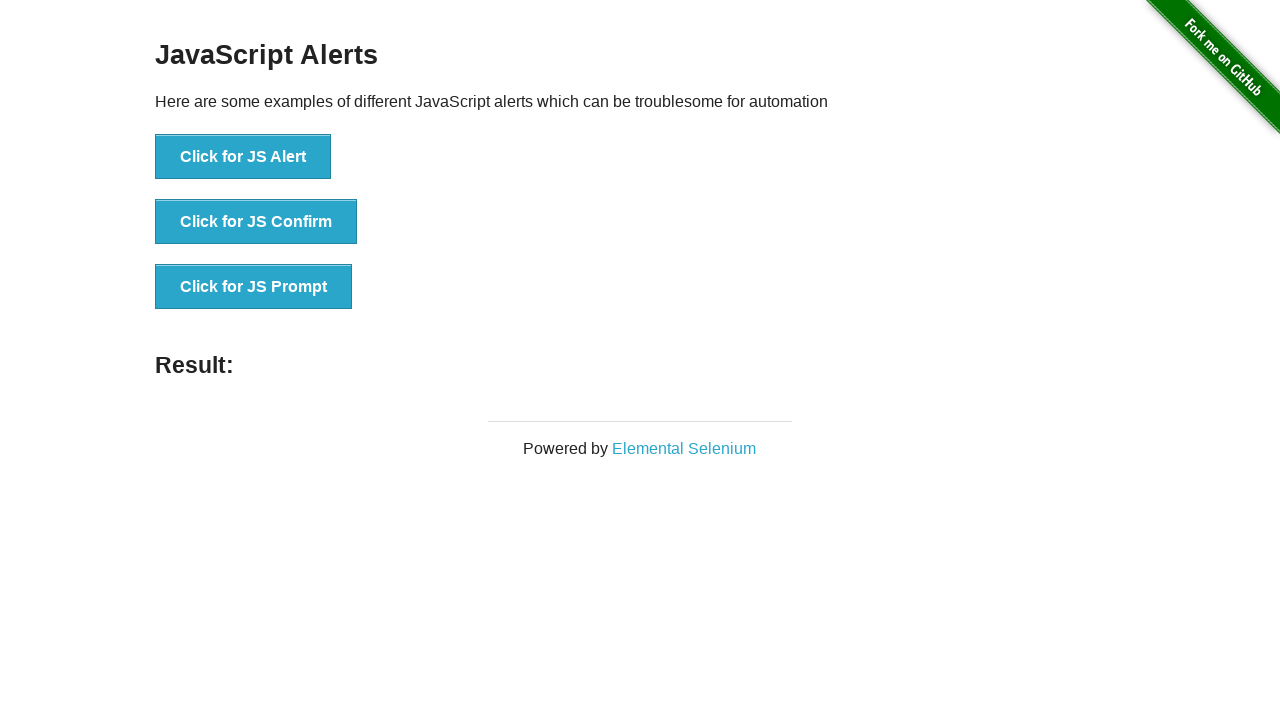

Clicked first button to trigger simple JS alert at (243, 157) on xpath=//*[@id='content']/div/ul/li[1]/button
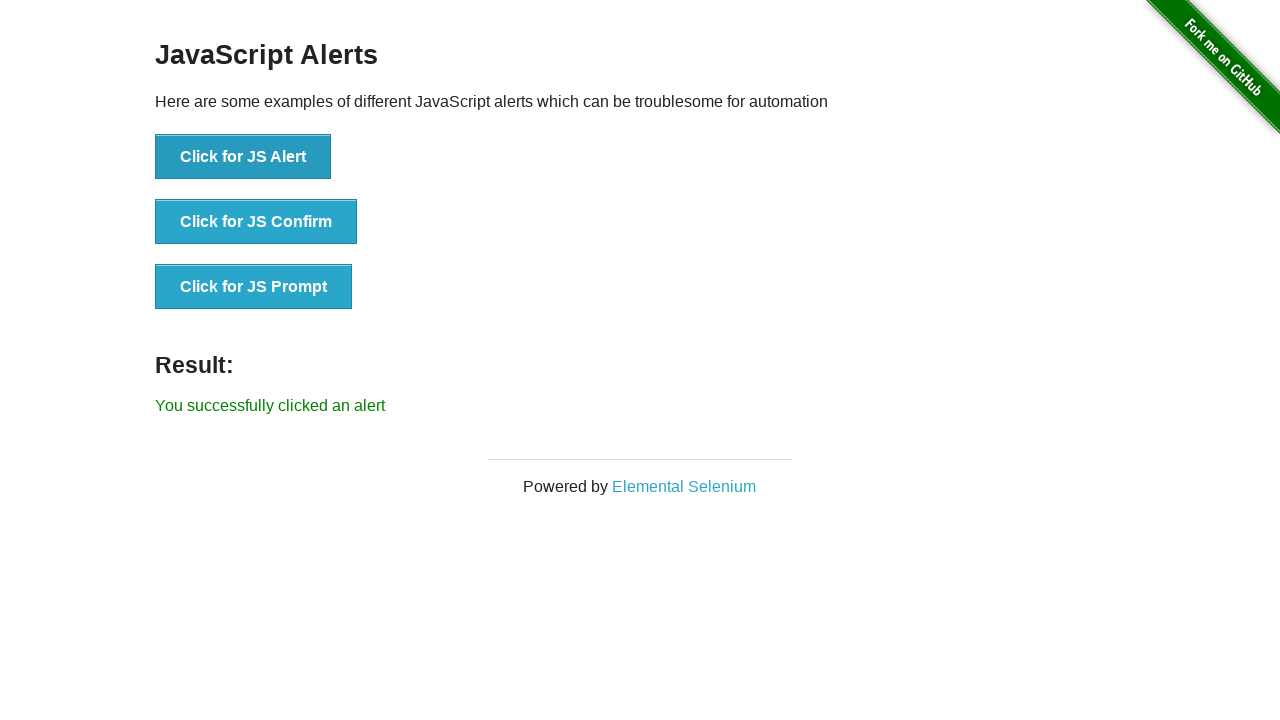

Clicked first button again and accepted the simple alert at (243, 157) on xpath=//*[@id='content']/div/ul/li[1]/button
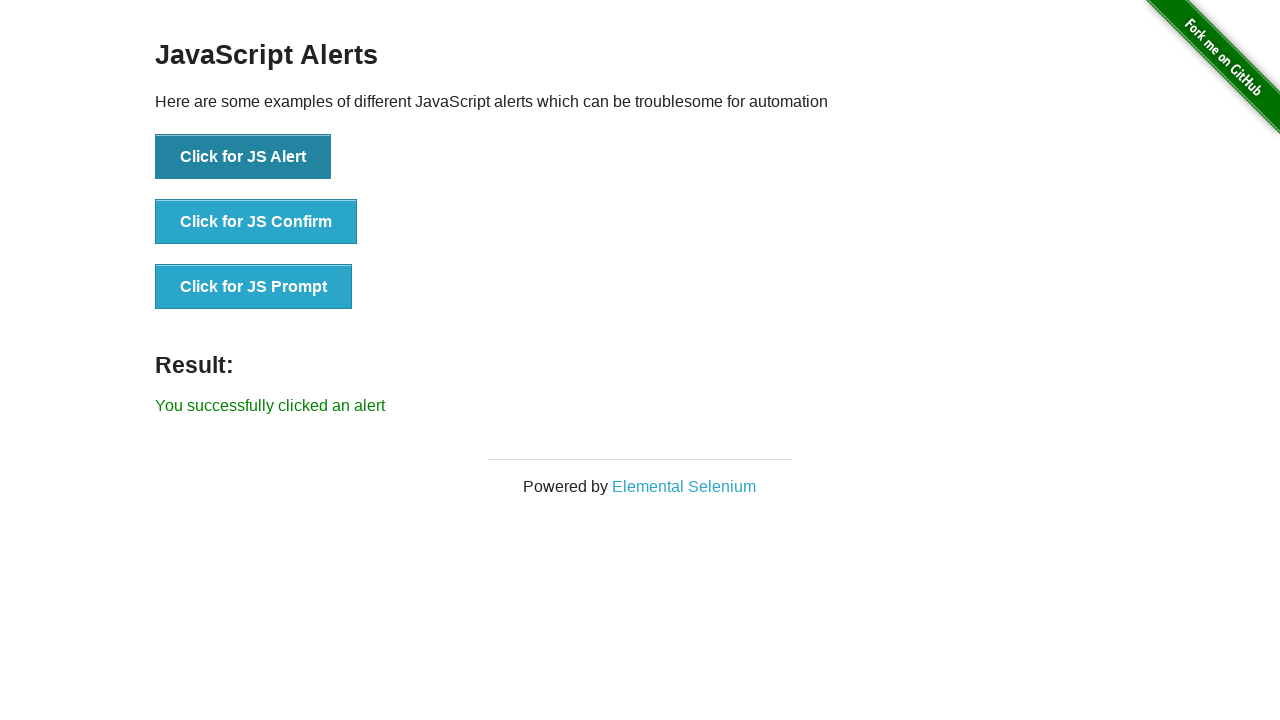

Clicked second button to trigger confirm dialog and dismissed it at (256, 222) on xpath=//*[@id='content']/div/ul/li[2]/button
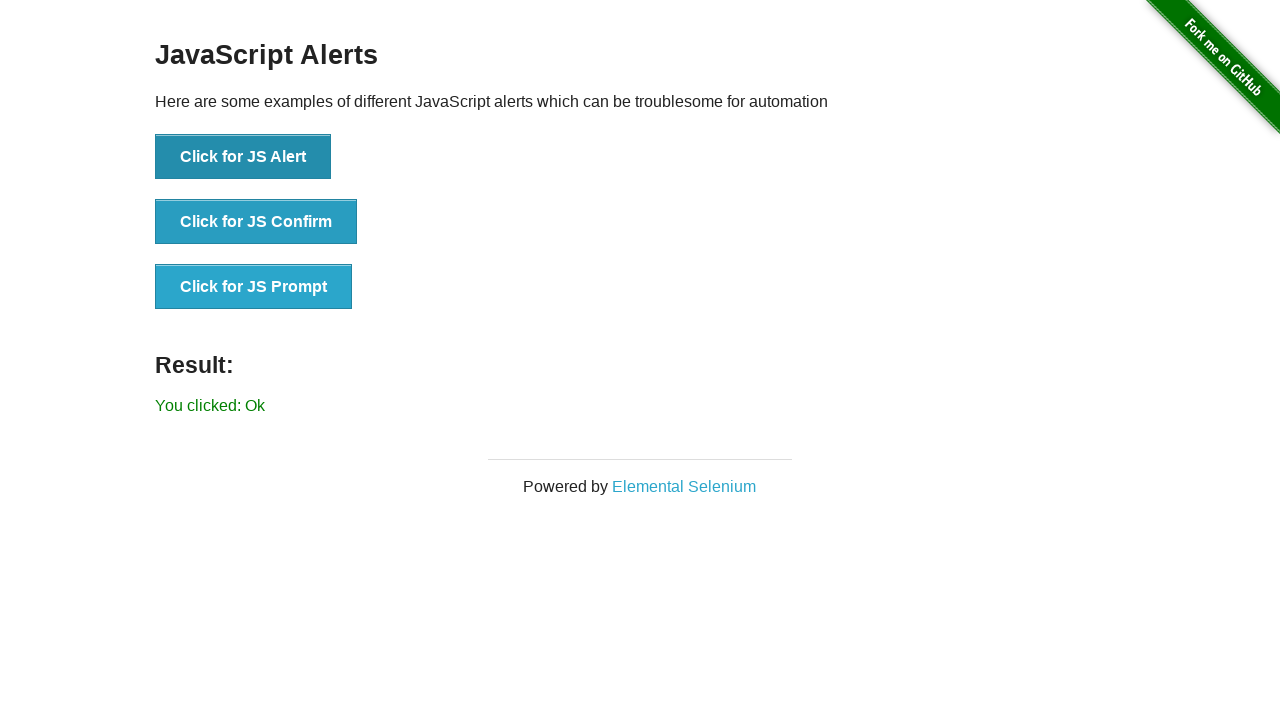

Waited for result element to appear after dismissing confirm
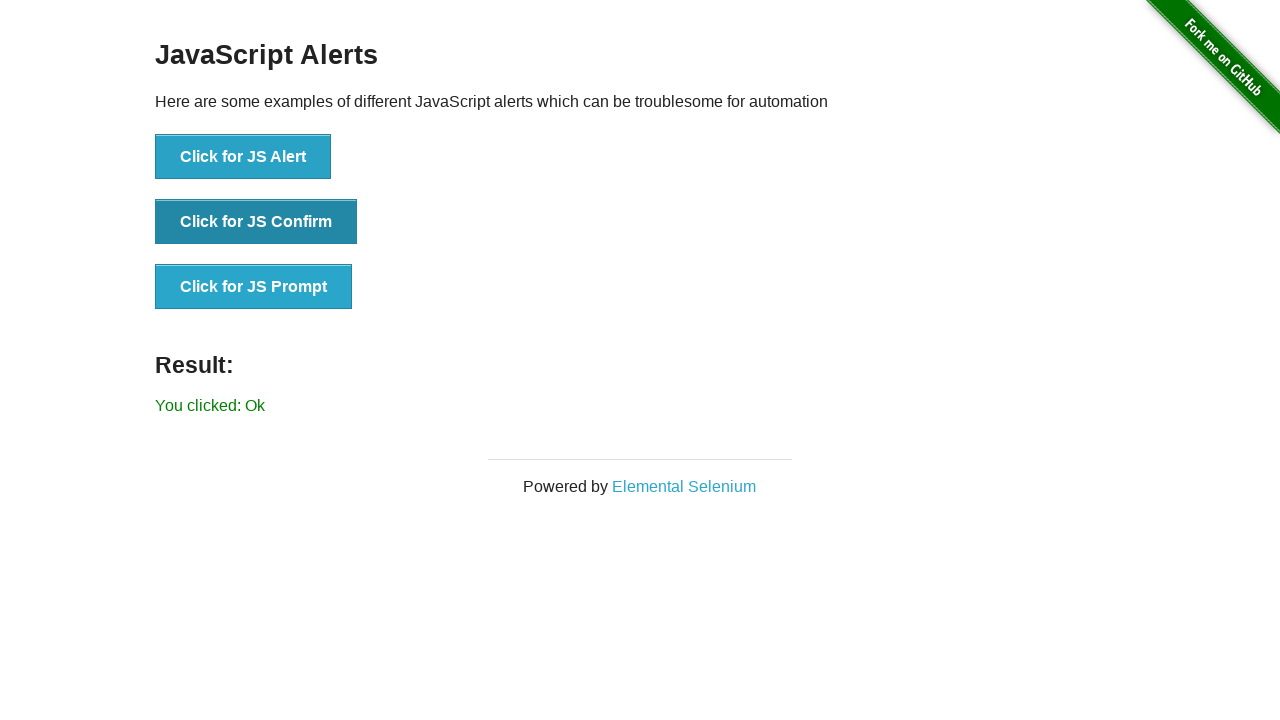

Clicked third button to trigger prompt dialog and entered text 'pqrs' at (254, 287) on xpath=//*[@id='content']/div/ul/li[3]/button
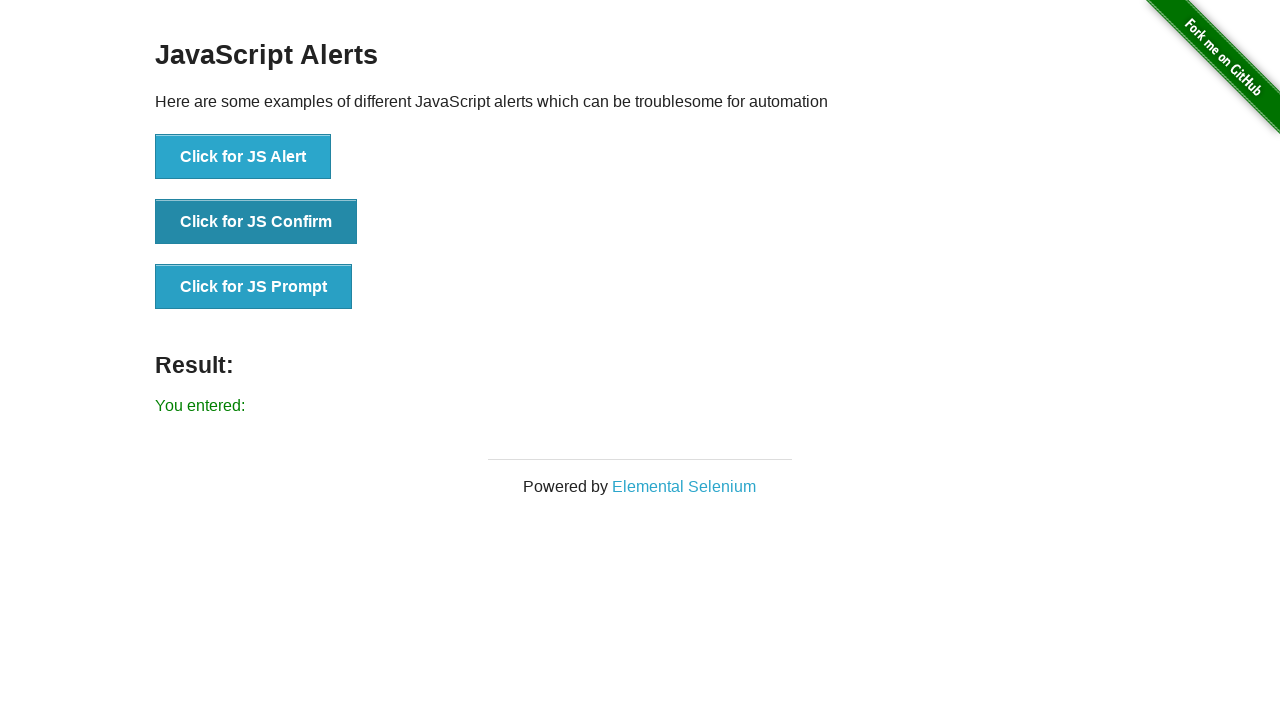

Waited for result element to appear after submitting prompt
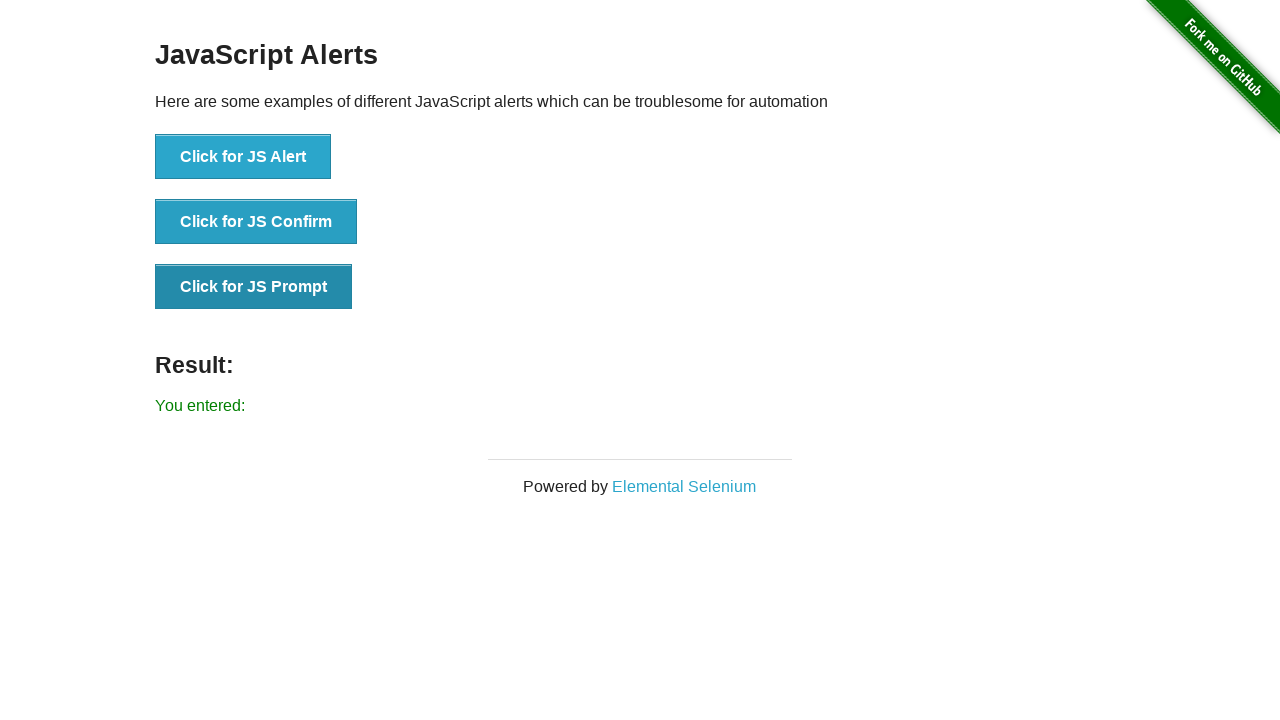

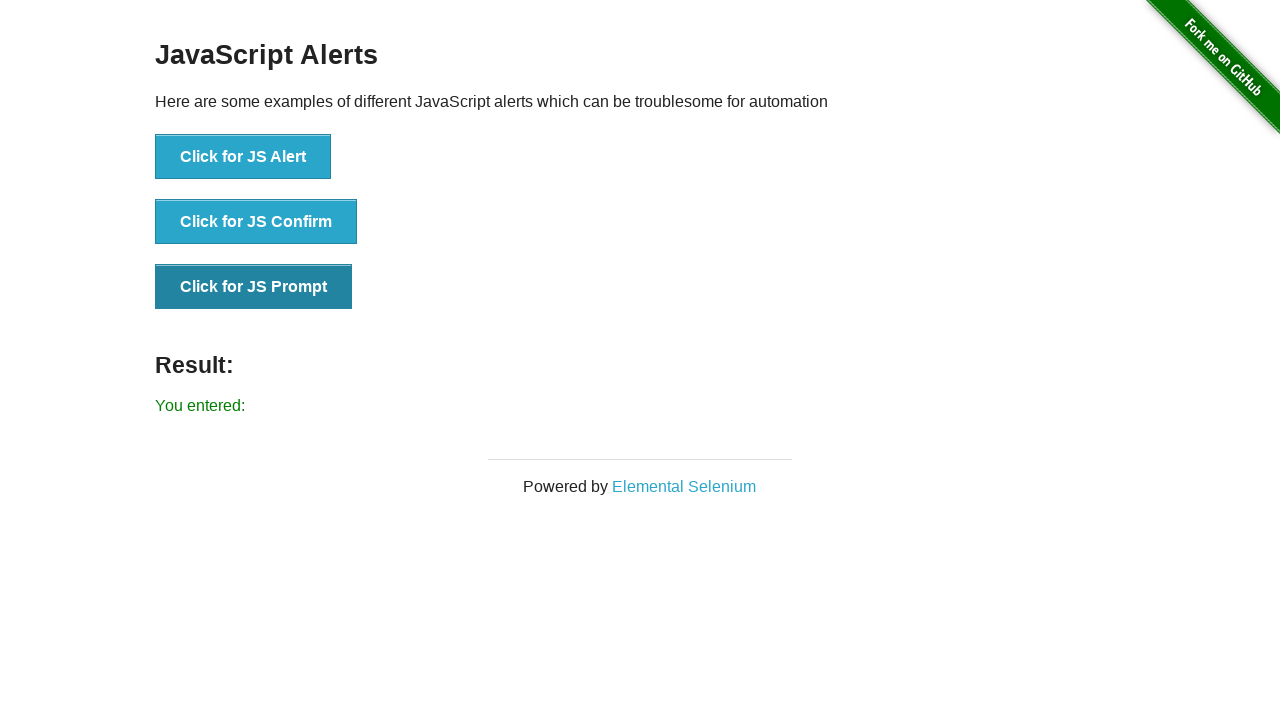